Tests the Selenium demo web form by entering text into a text box and clicking the submit button, then verifying a confirmation message appears.

Starting URL: https://www.selenium.dev/selenium/web/web-form.html

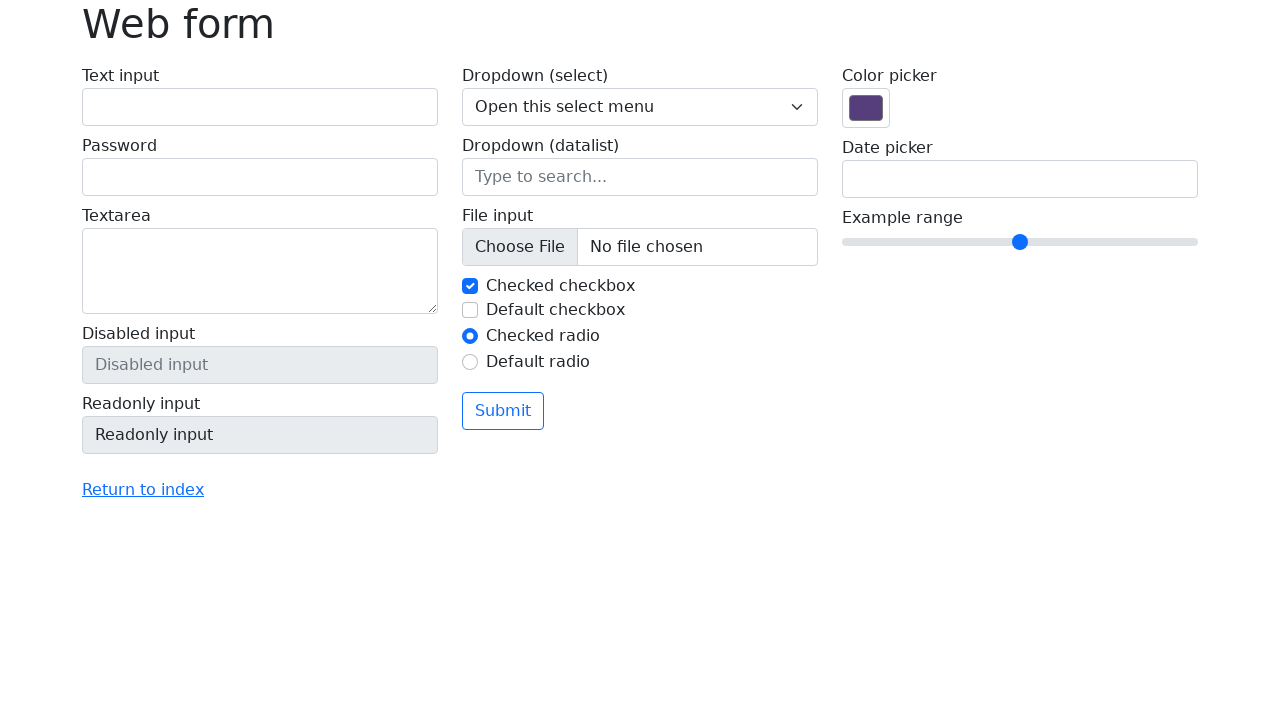

Filled text box with 'Sagar118' on input[name='my-text']
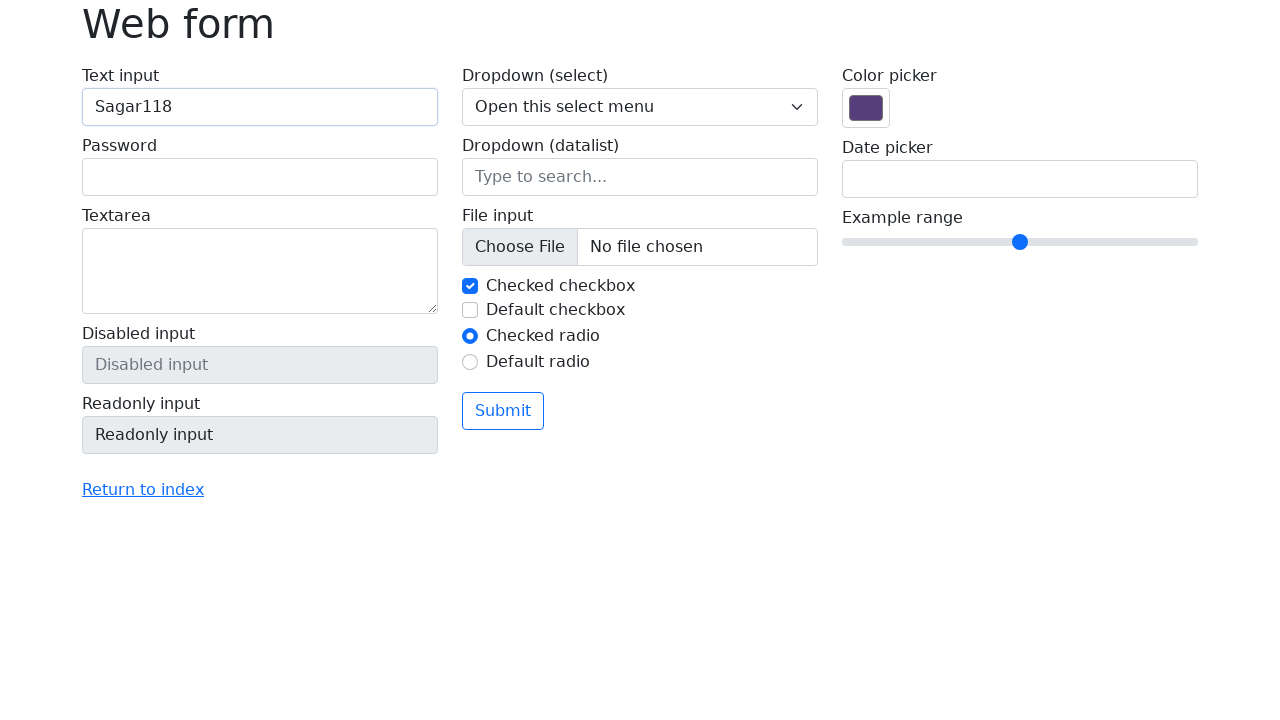

Clicked the submit button at (503, 411) on button
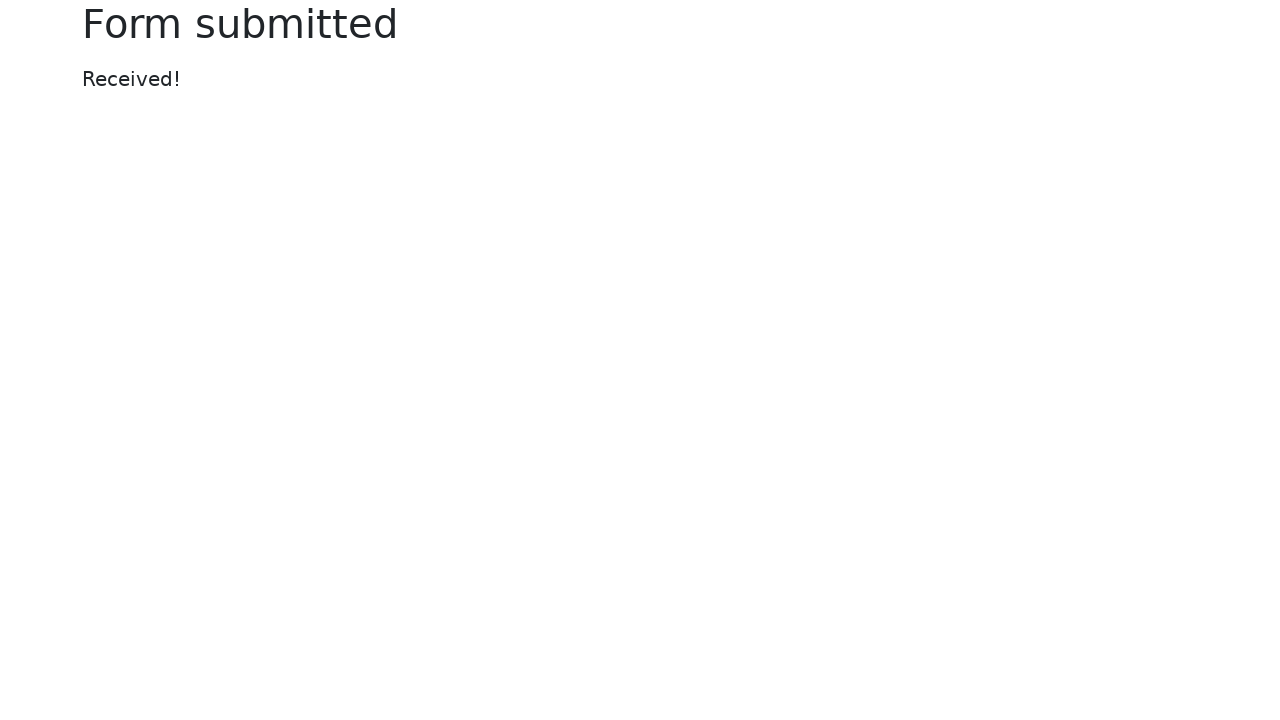

Confirmation message appeared
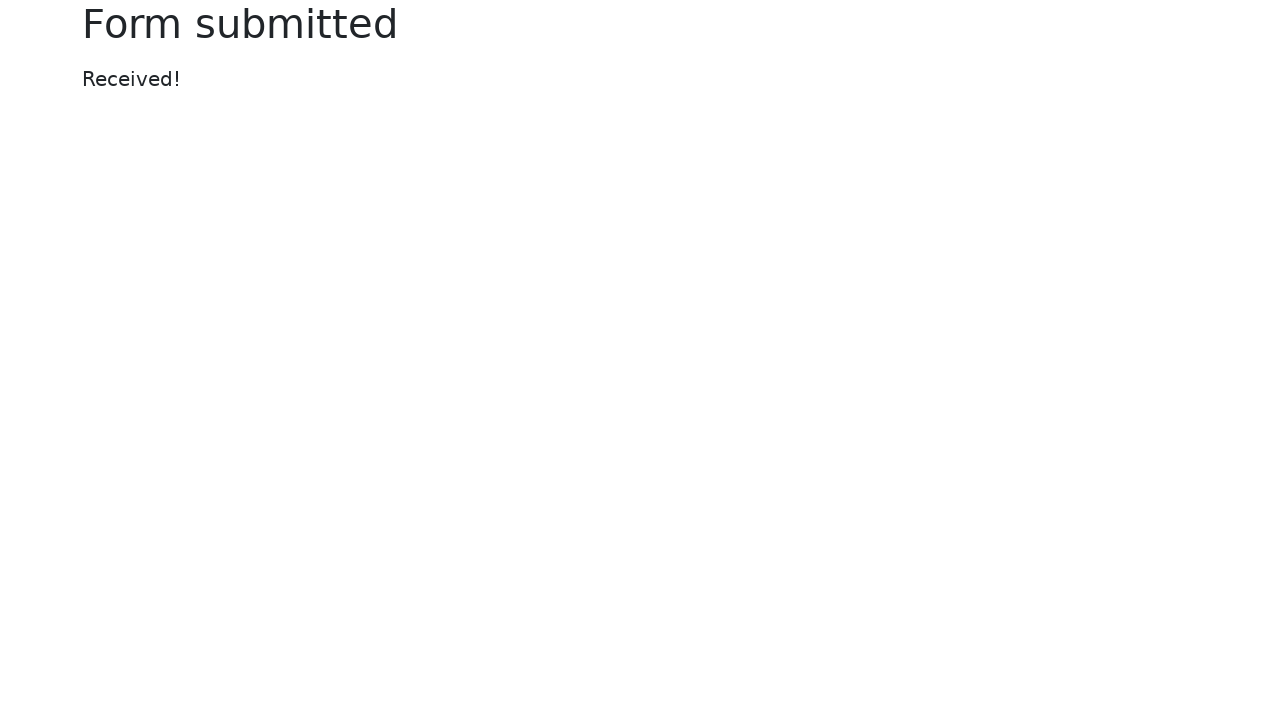

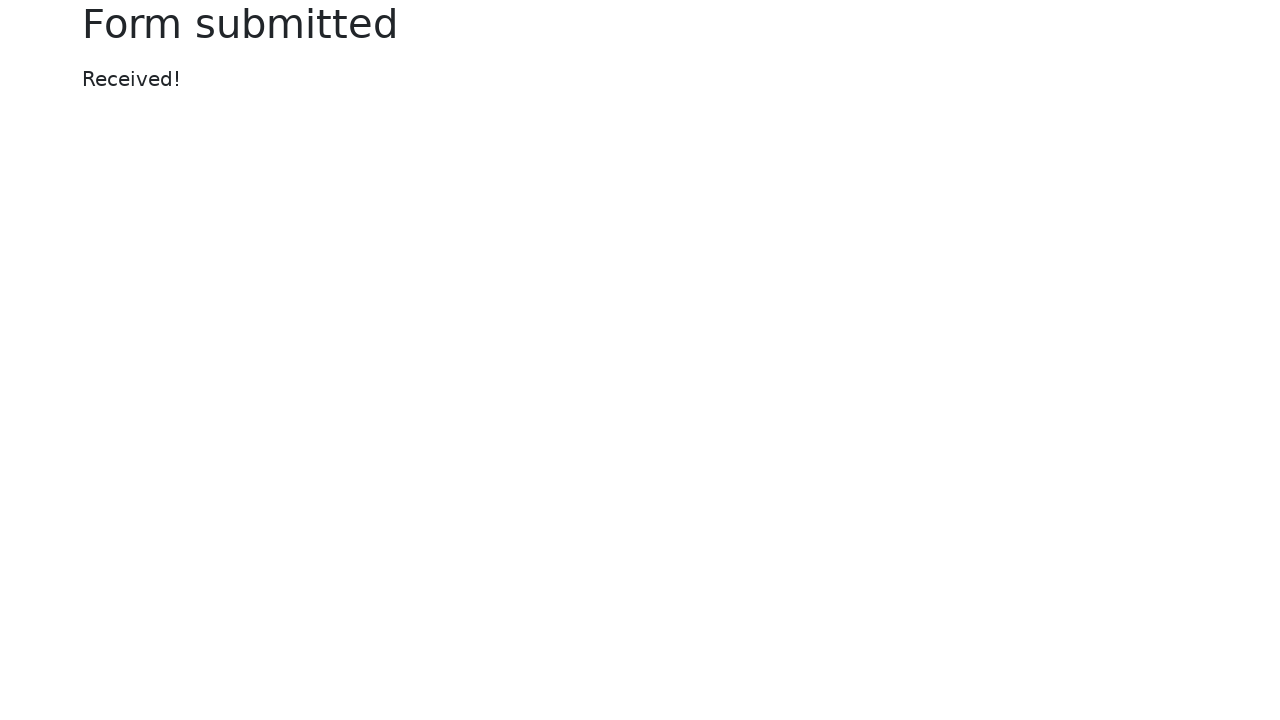